Tests window handling by opening multiple popup windows via social media links, iterating through them to print titles, closing them, and then reopening one

Starting URL: https://syntaxprojects.com/window-popup-modal-demo.php

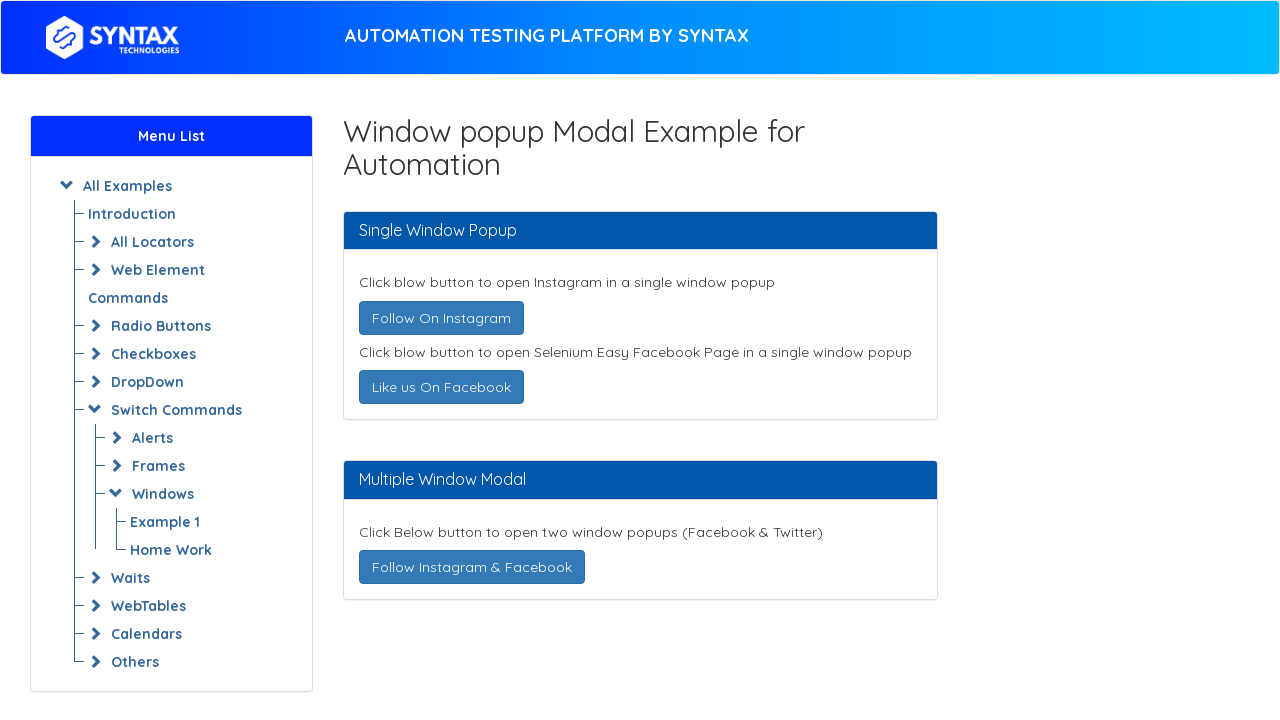

Stored reference to main page
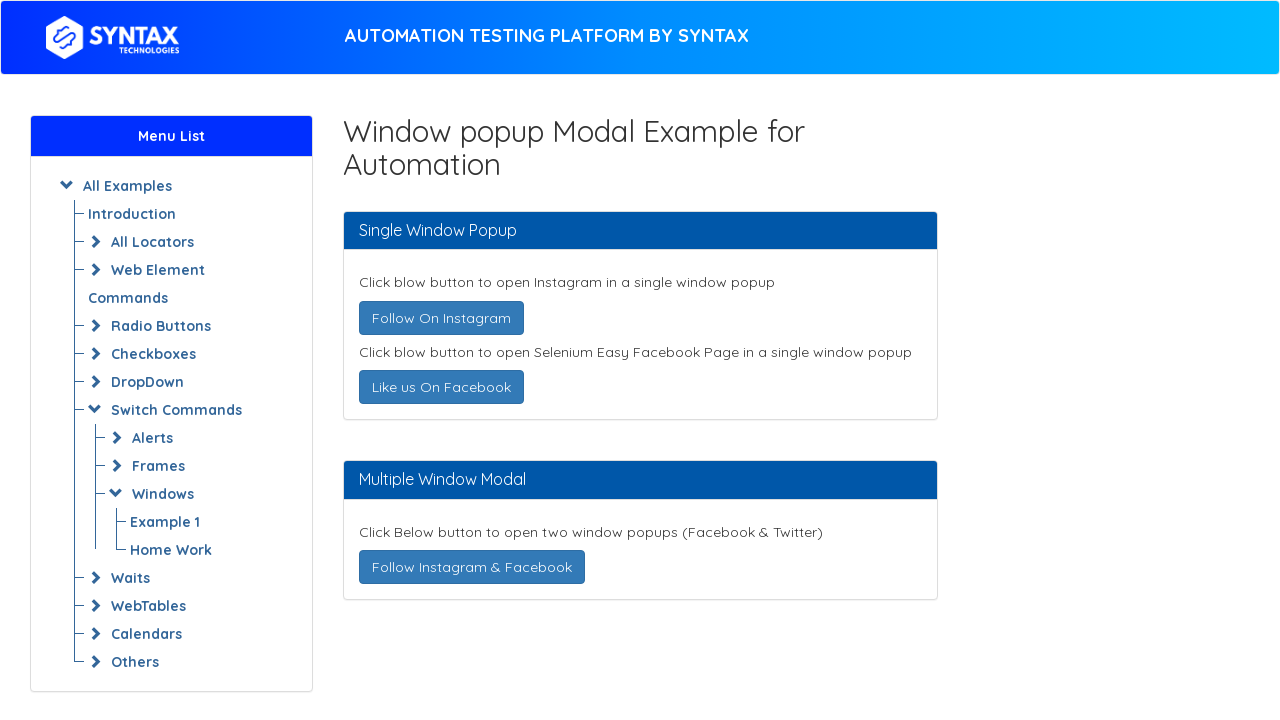

Clicked 'Follow On Instagram' button at (441, 318) on a:has-text('Follow On Instagram')
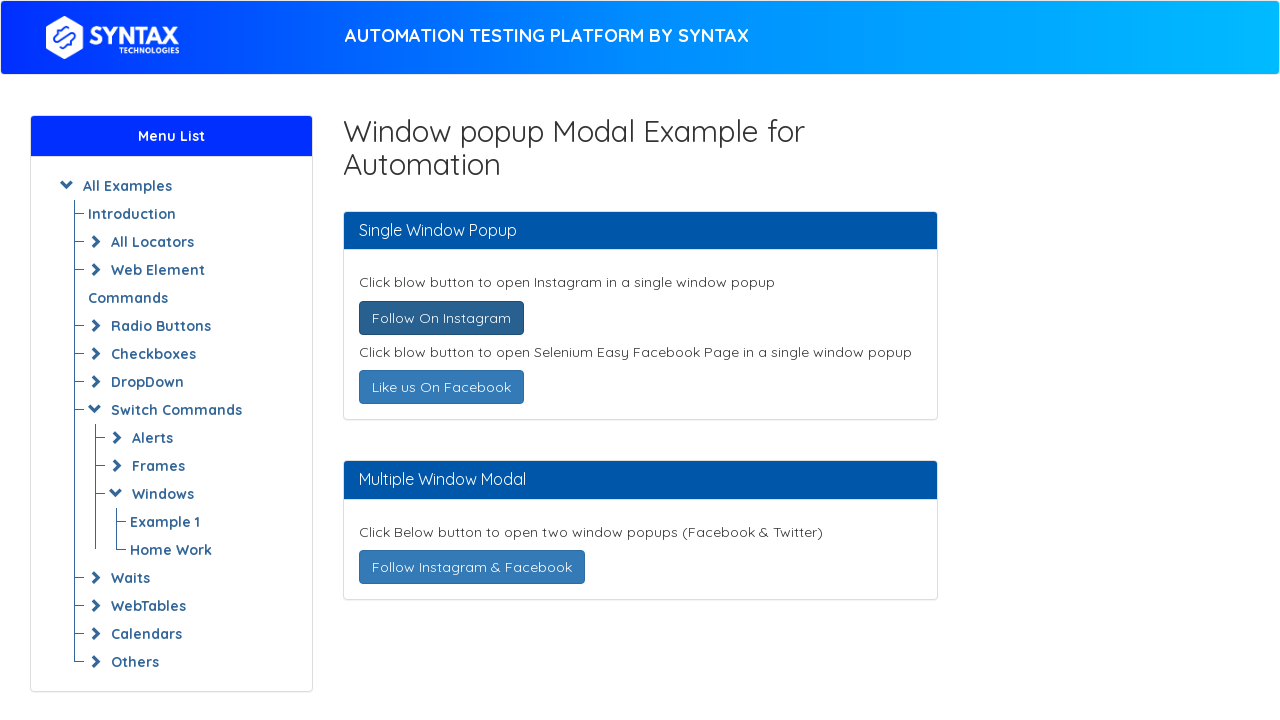

Clicked 'Like us On Facebook' button at (441, 387) on a:has-text('Like us On Facebook')
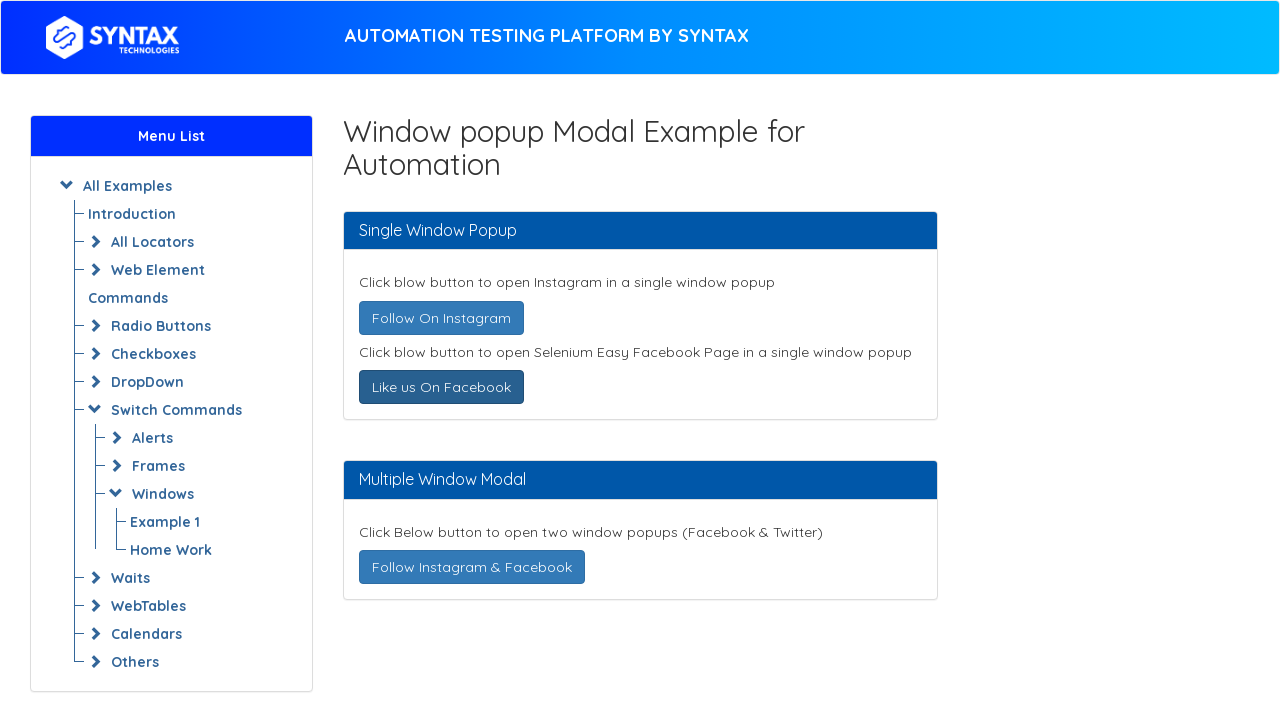

Clicked 'Follow Instagram & Facebook' button at (472, 567) on a:has-text('Follow Instagram & Facebook')
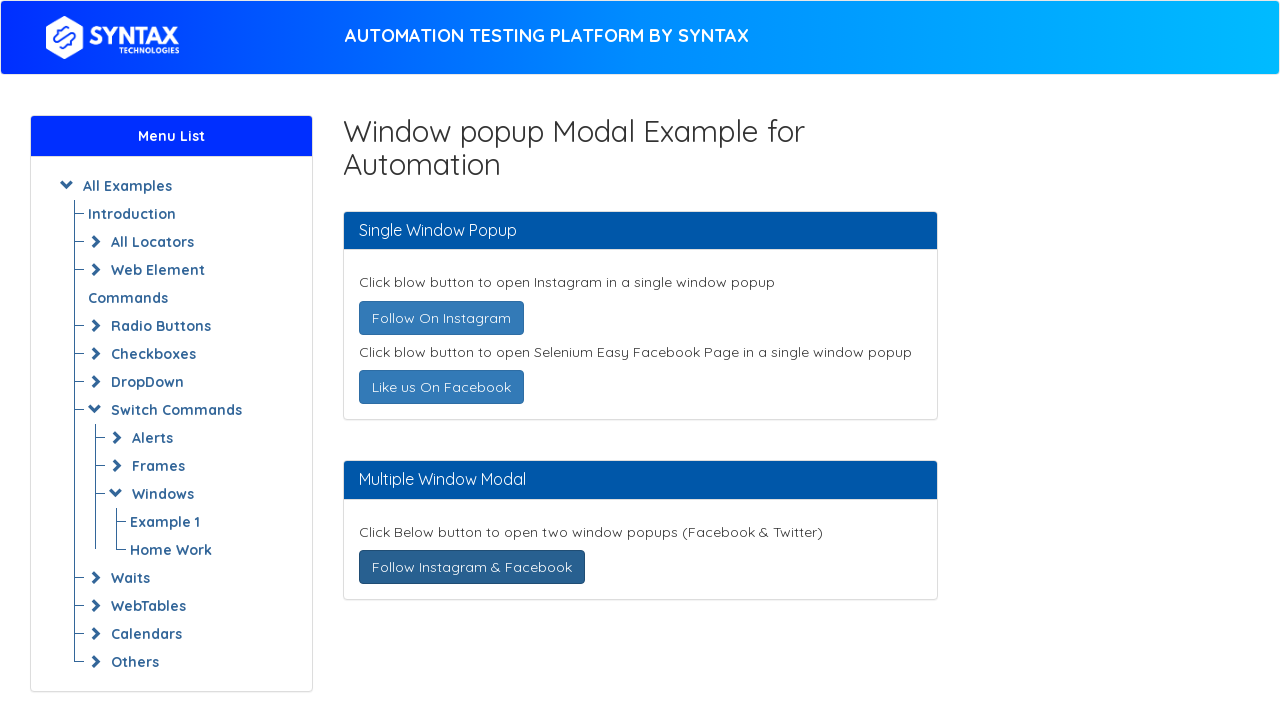

Retrieved all pages from context
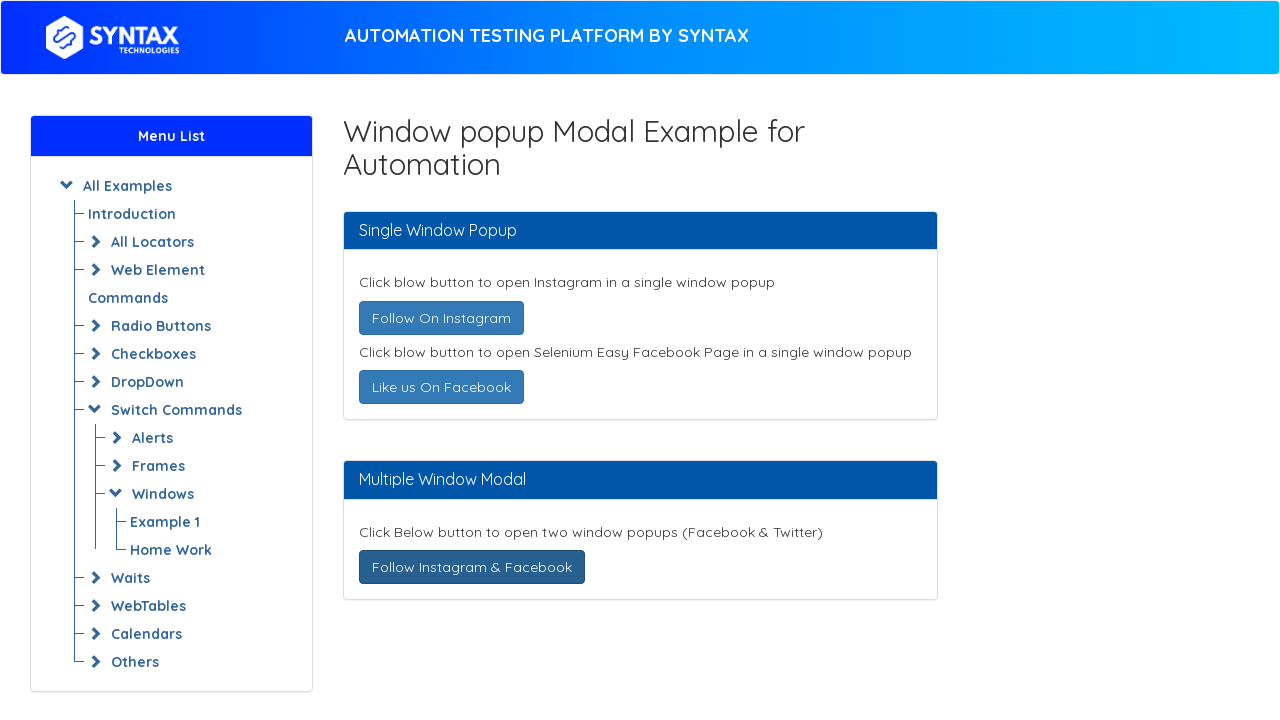

Brought popup window to front
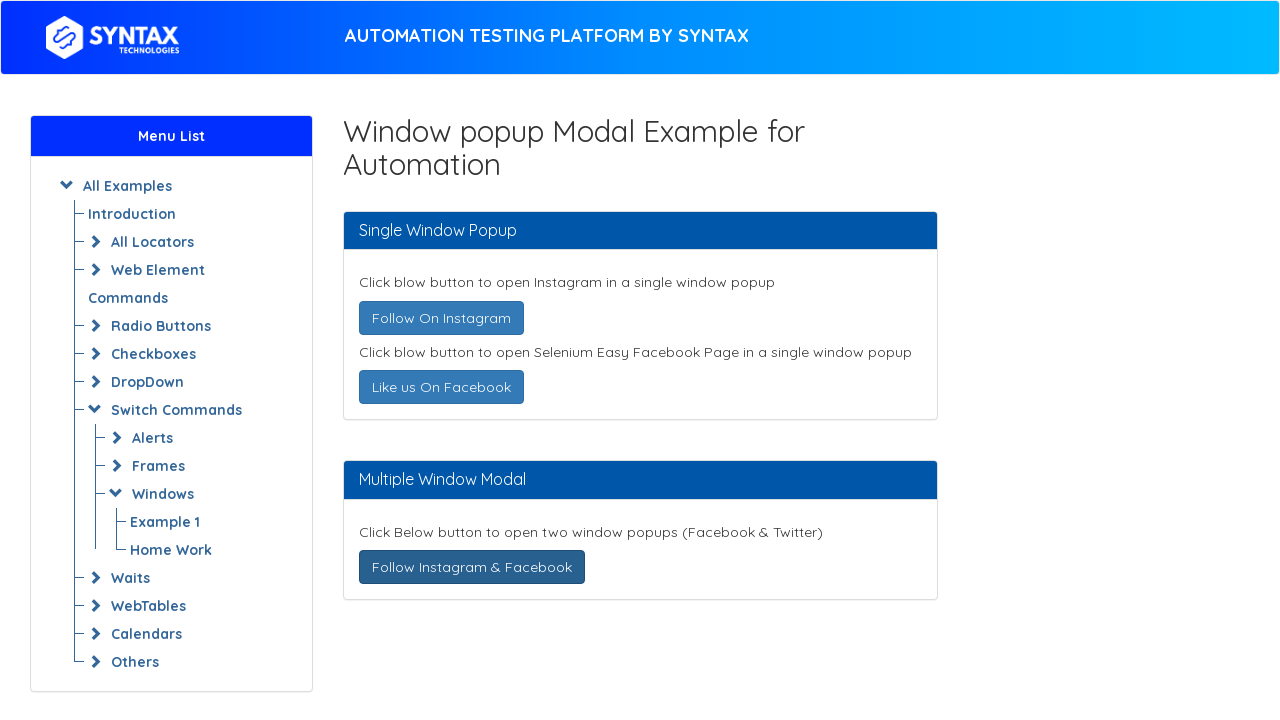

Retrieved popup window title: 
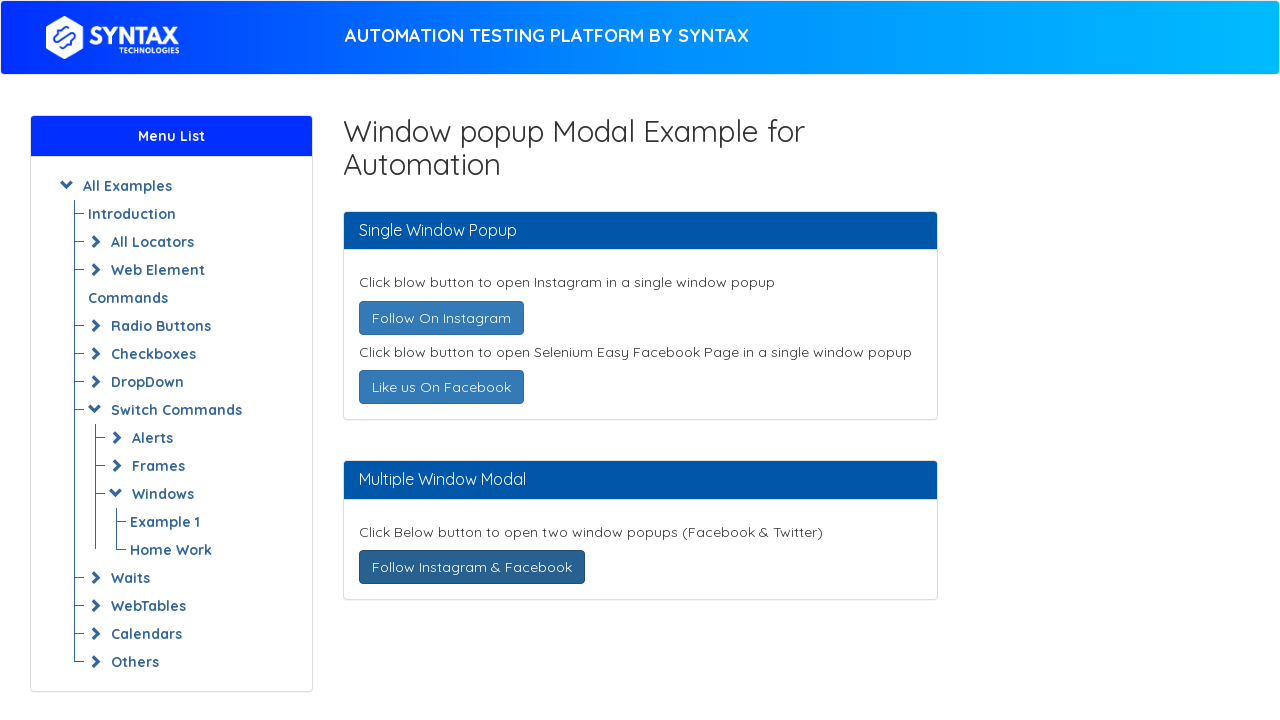

Closed popup window
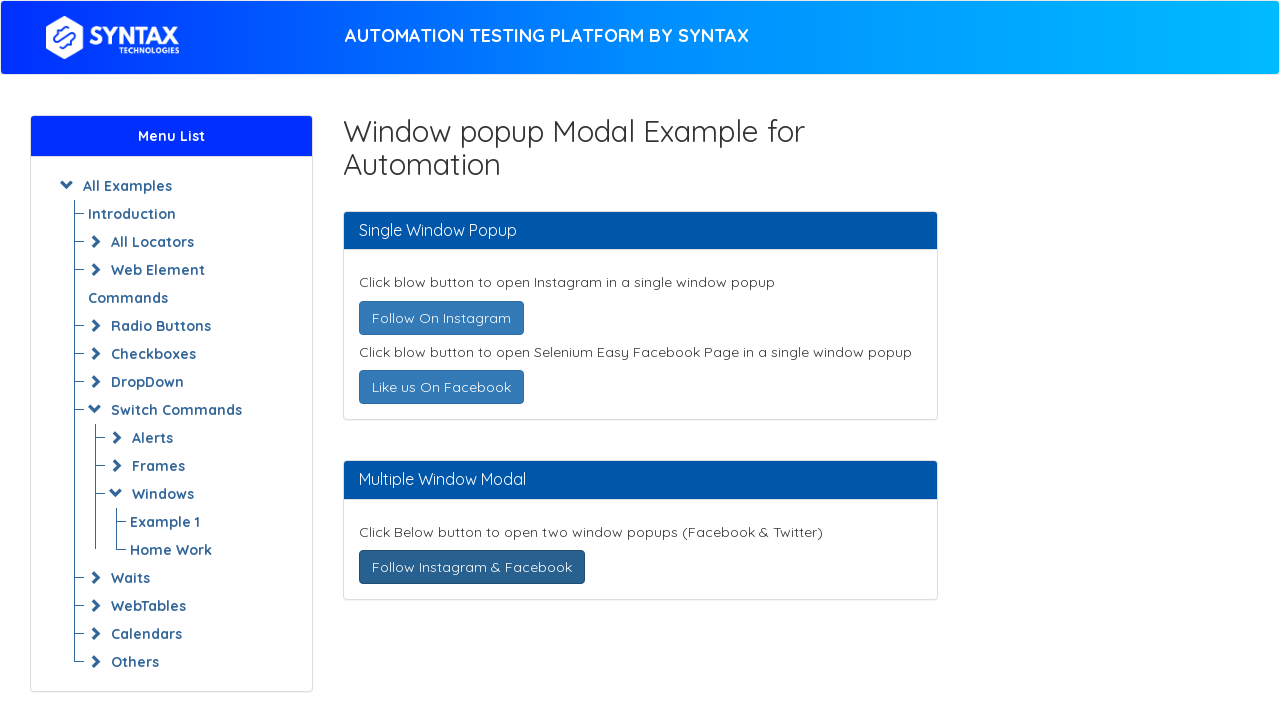

Brought popup window to front
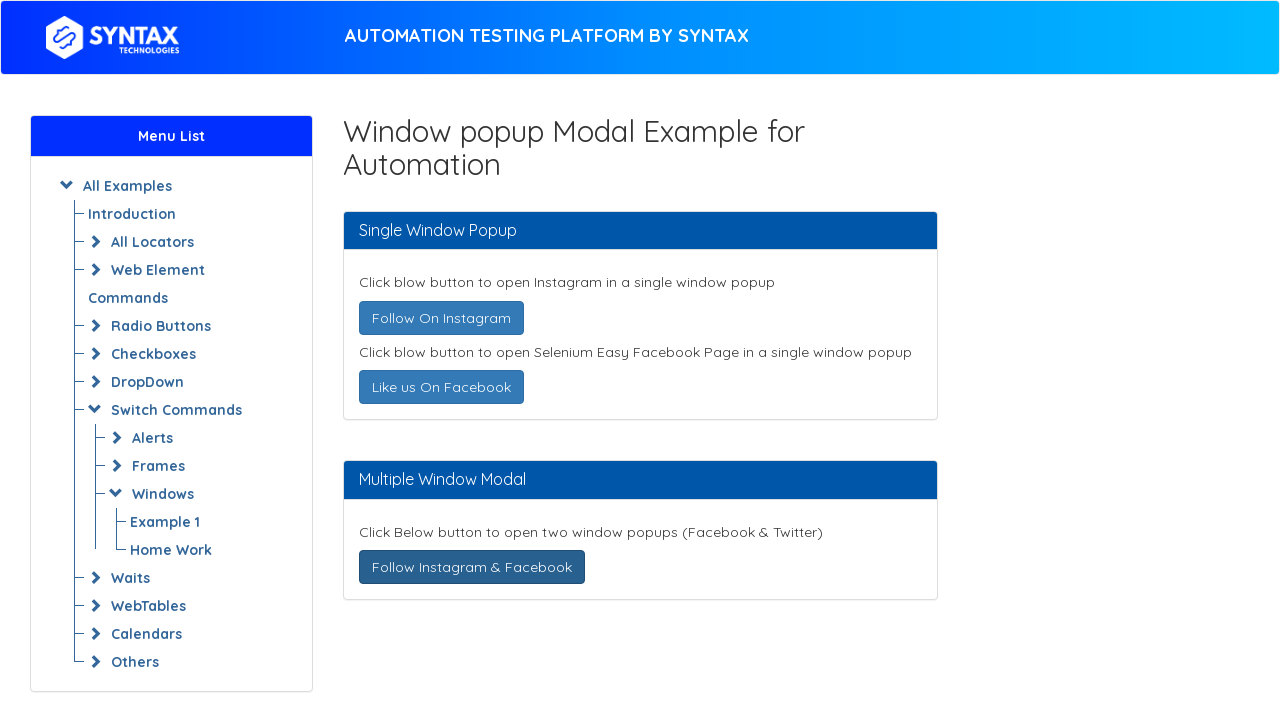

Retrieved popup window title: 
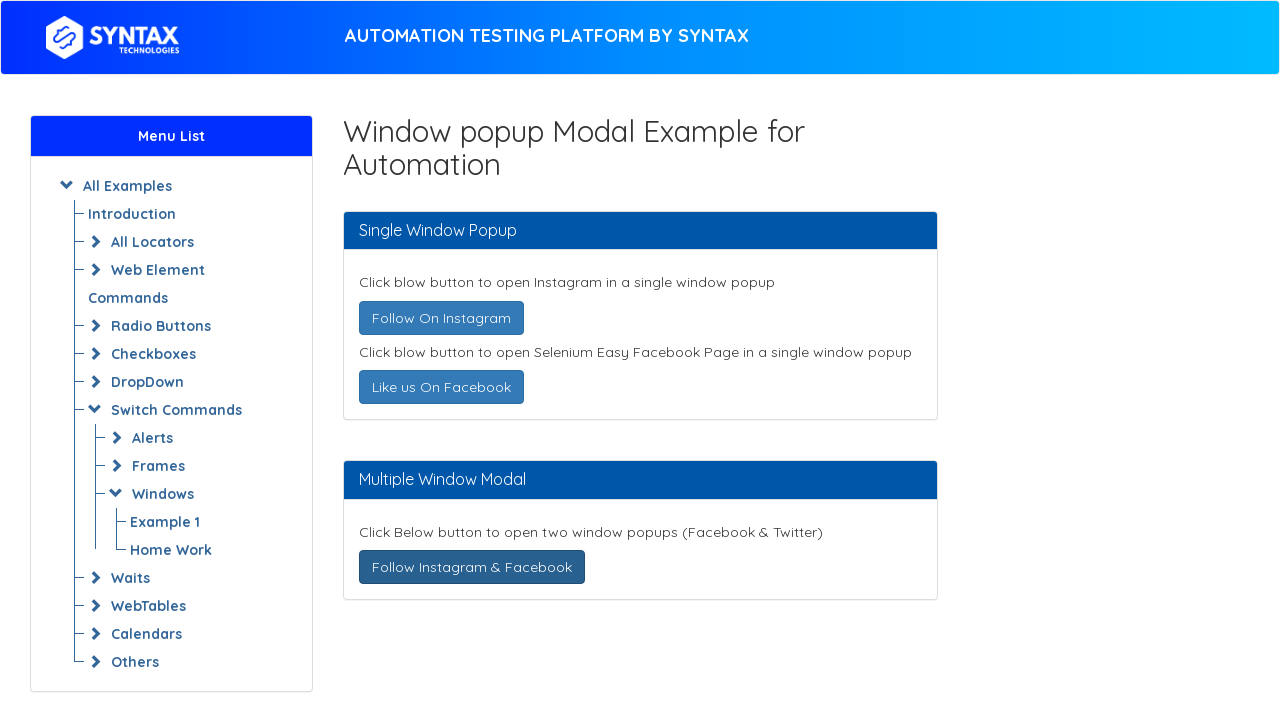

Closed popup window
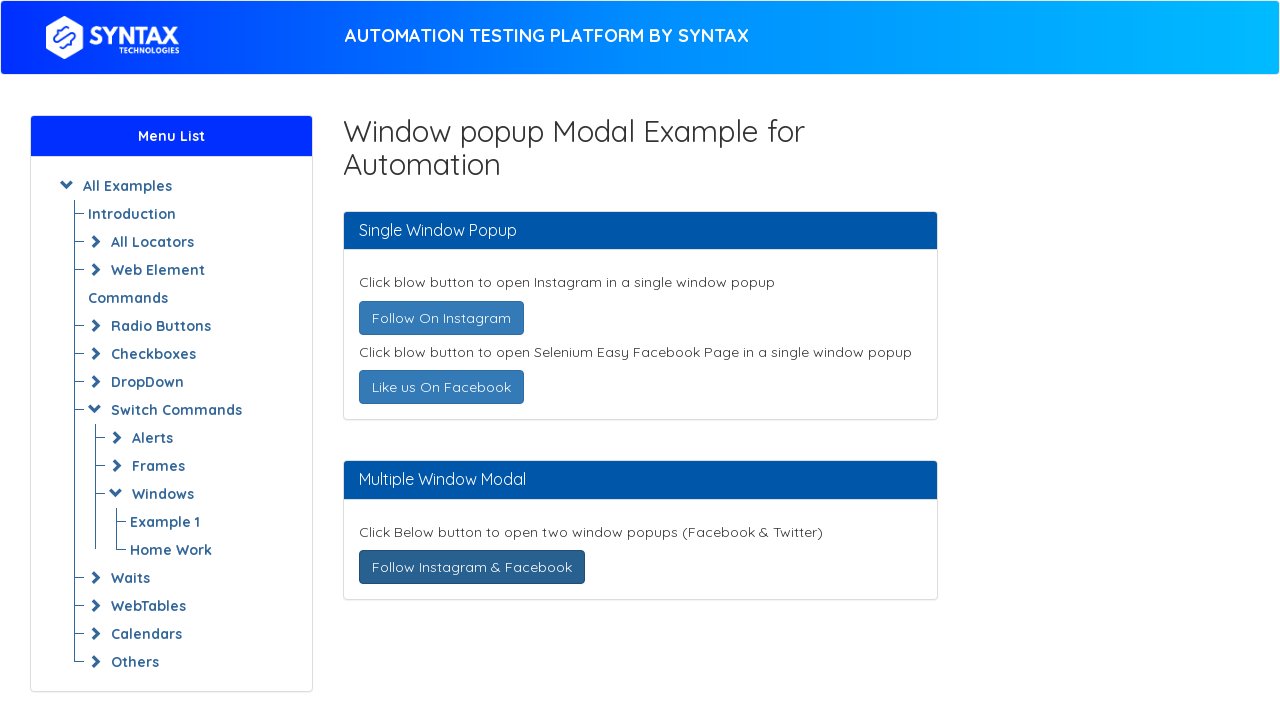

Brought popup window to front
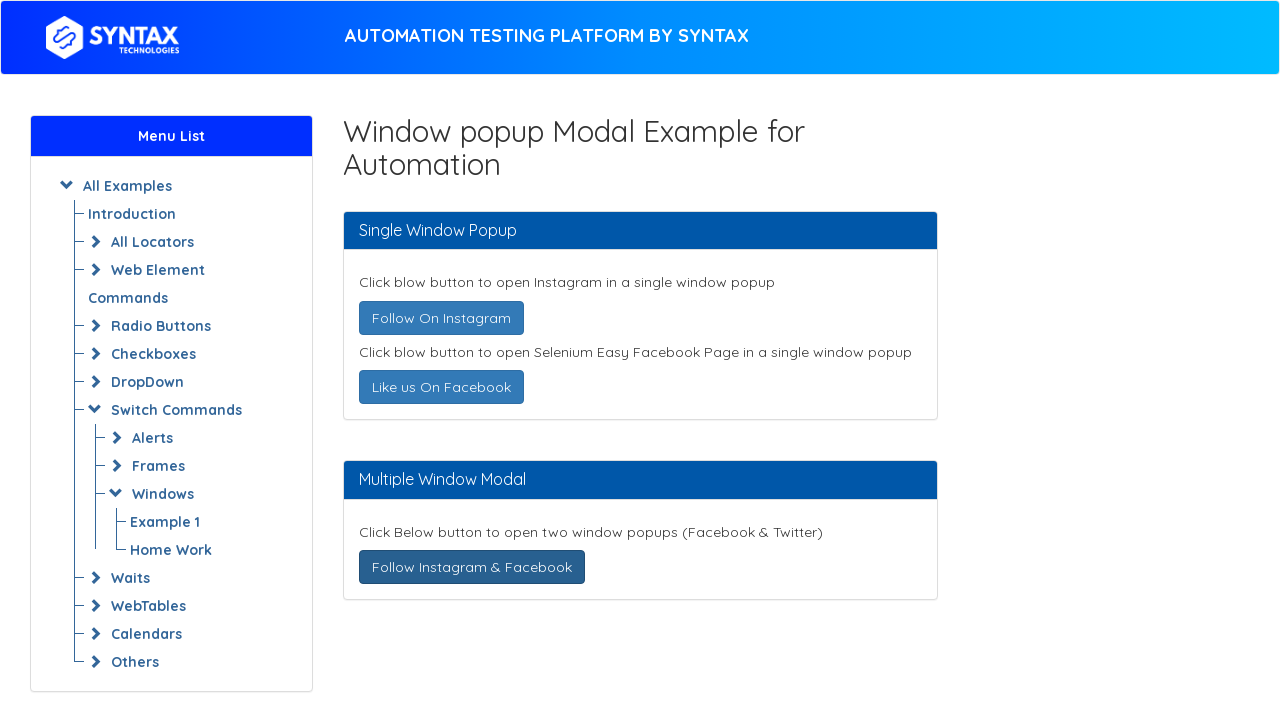

Retrieved popup window title: 
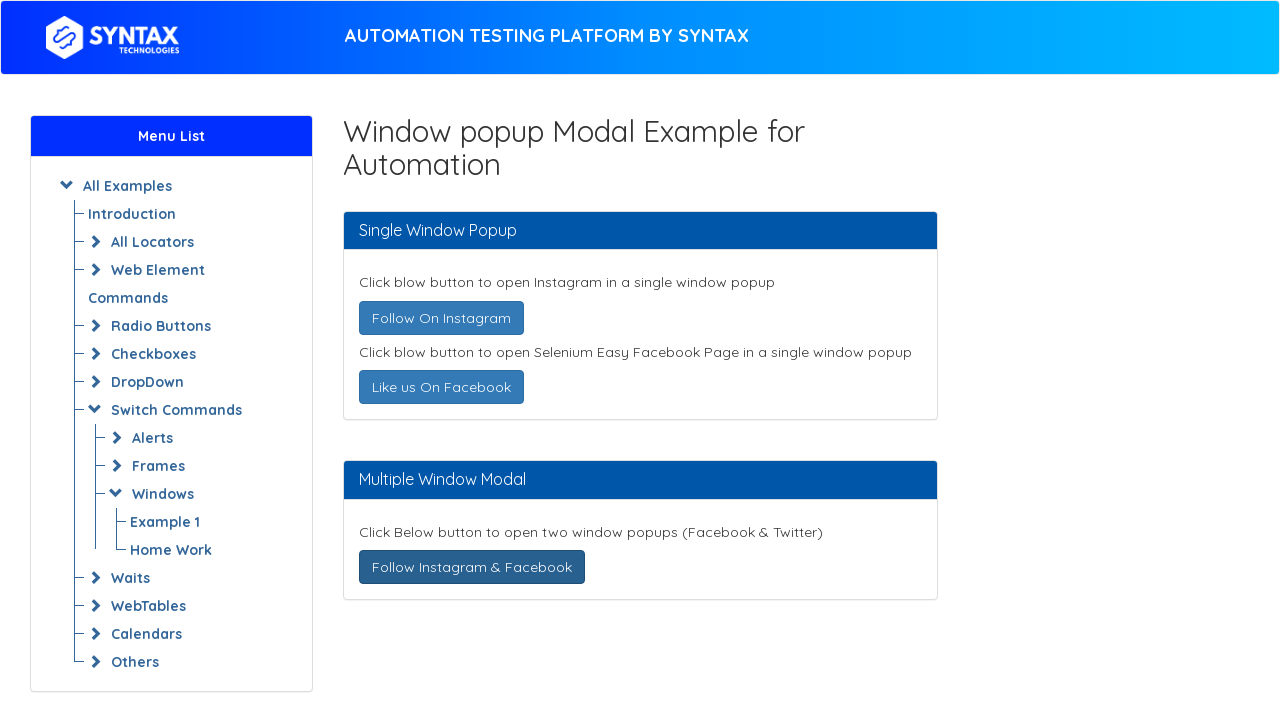

Closed popup window
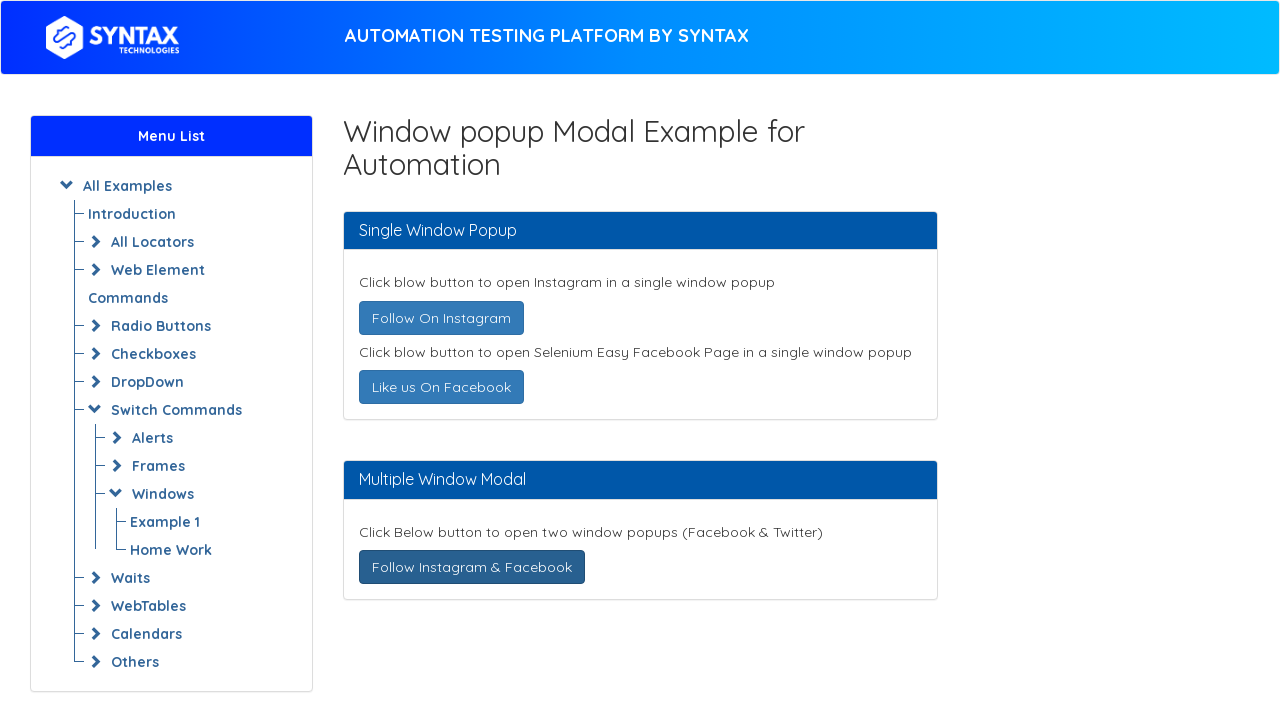

Clicked 'Follow On Instagram' button again on main page at (441, 318) on a:has-text('Follow On Instagram')
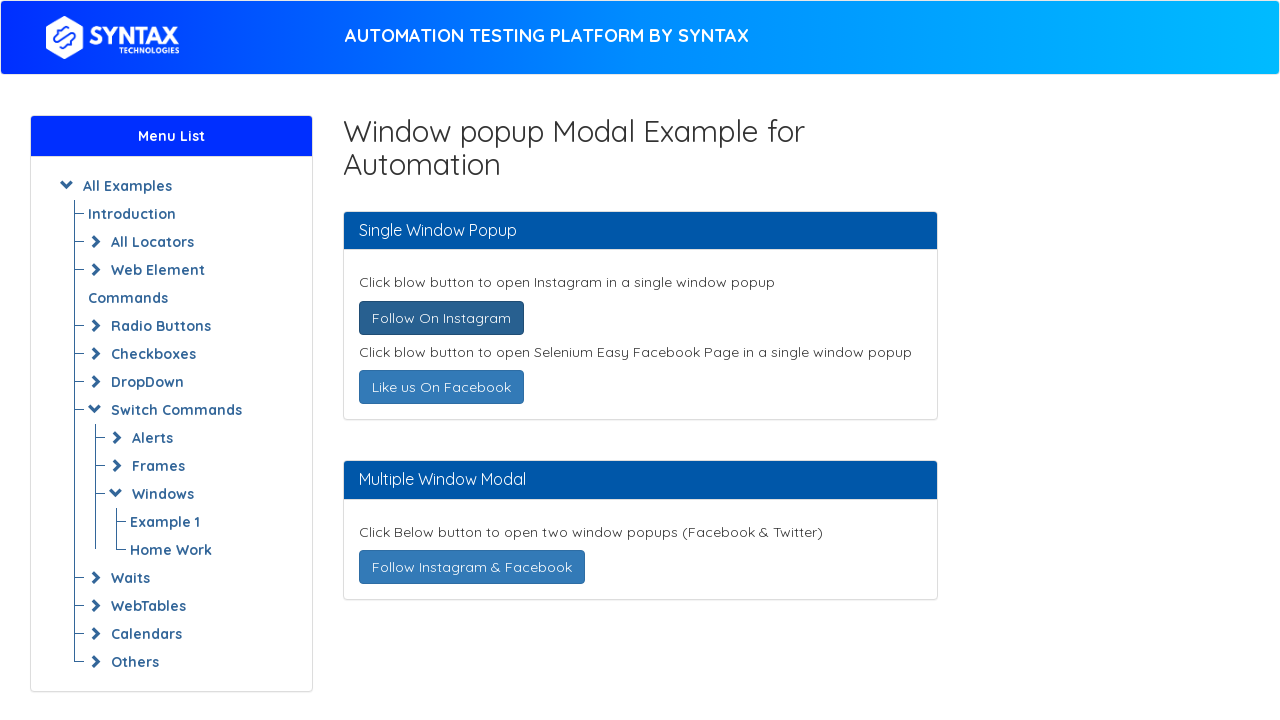

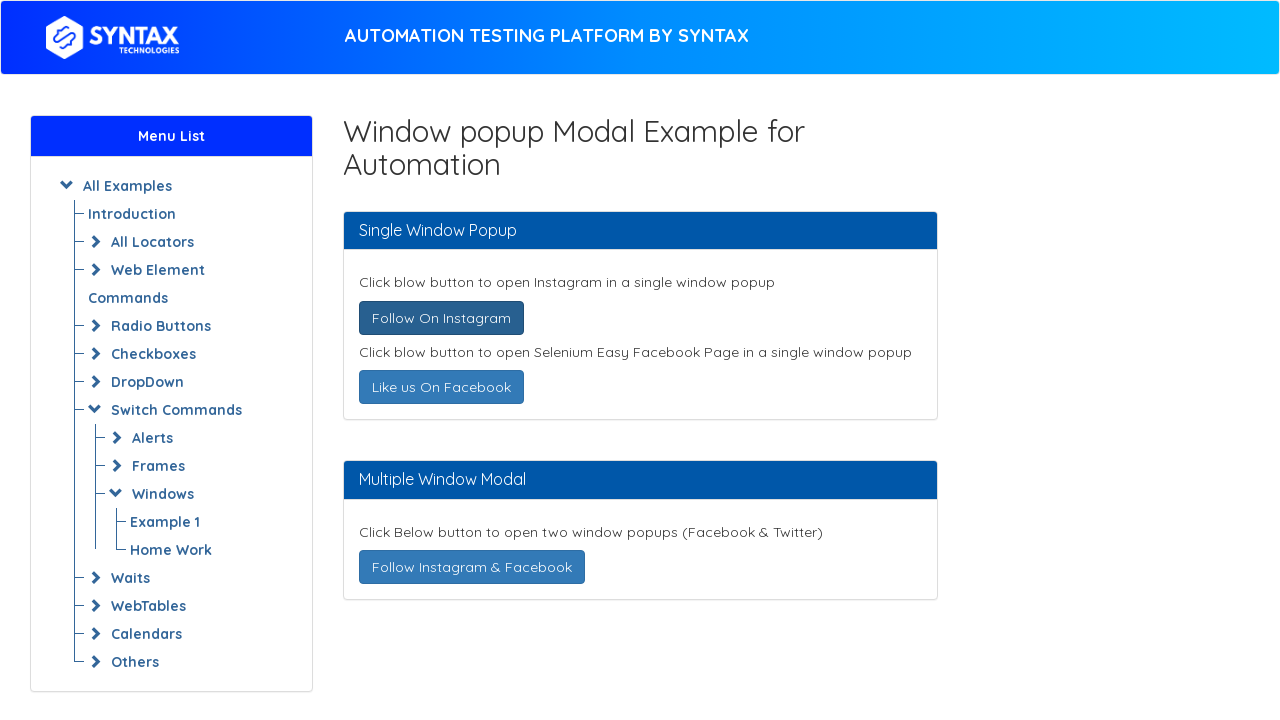